Tests navigation by clicking on a "Start a free trial" link using partial link text matching on the VWO homepage.

Starting URL: https://app.vwo.com

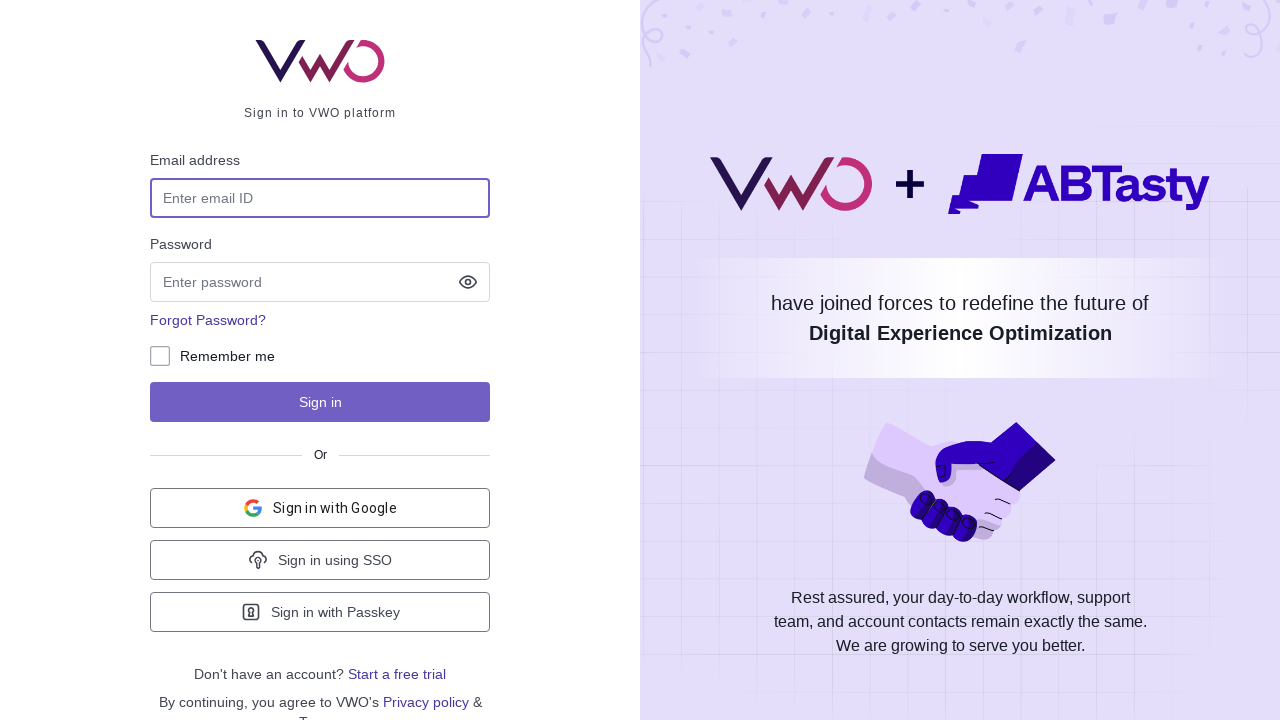

Clicked 'Start a free trial' link on VWO homepage at (397, 674) on a:has-text('Start')
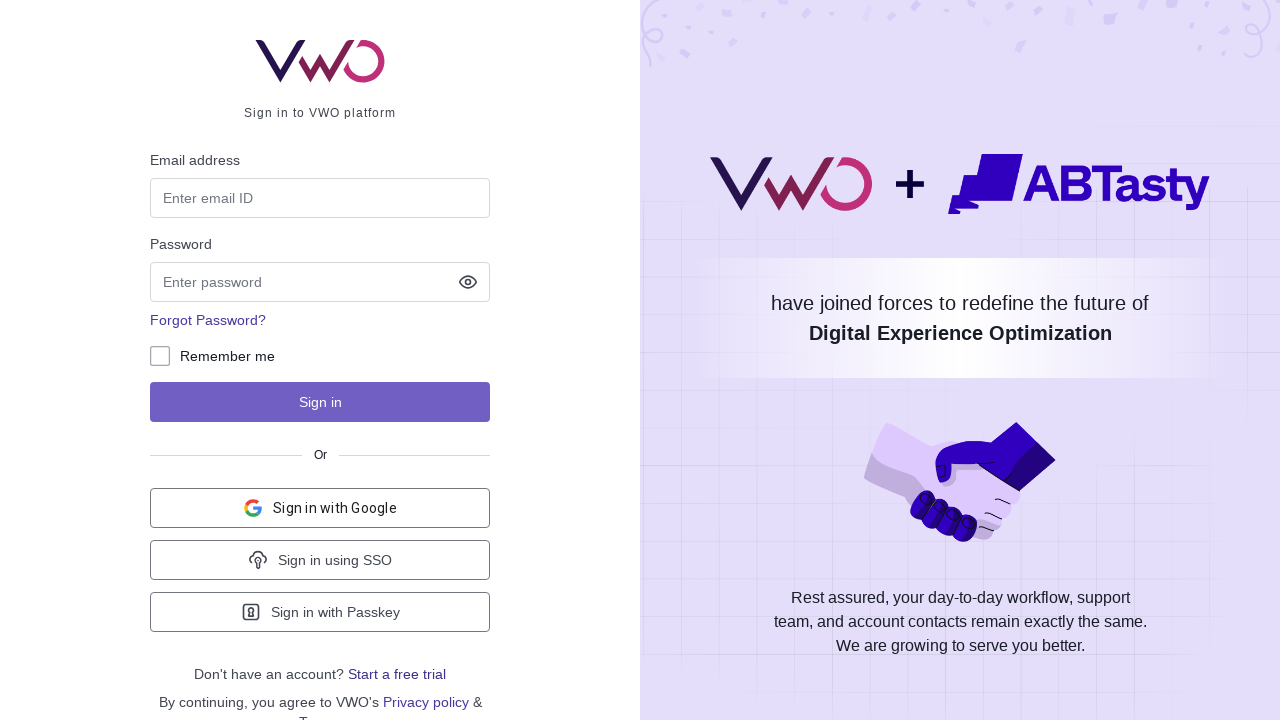

Navigation completed and page loaded
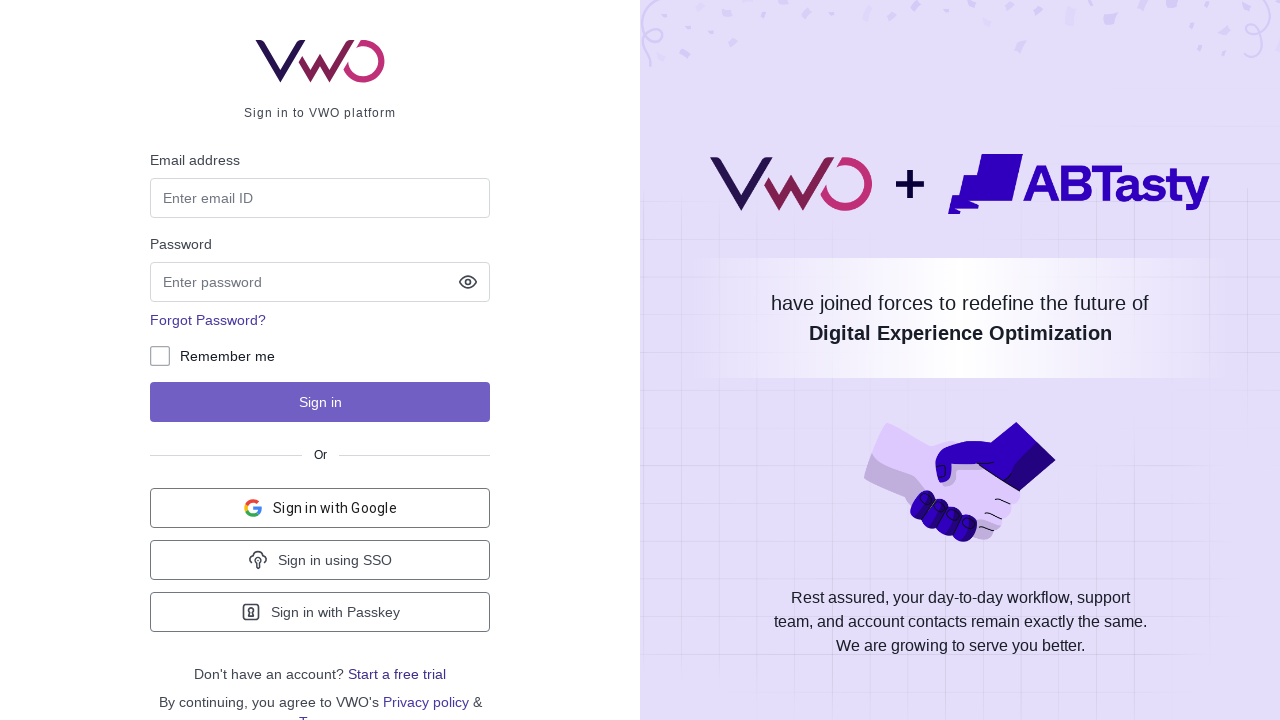

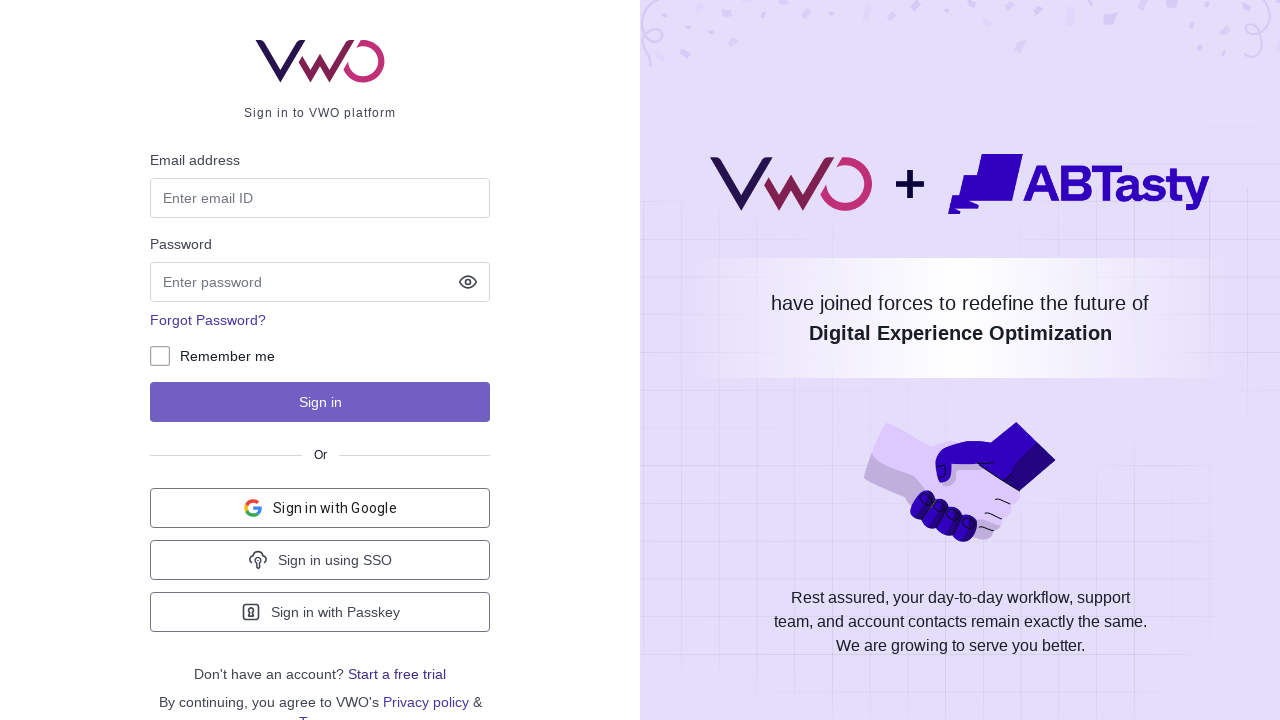